Tests checkbox and radio button interactions on a web form

Starting URL: https://www.selenium.dev/selenium/web/web-form.html

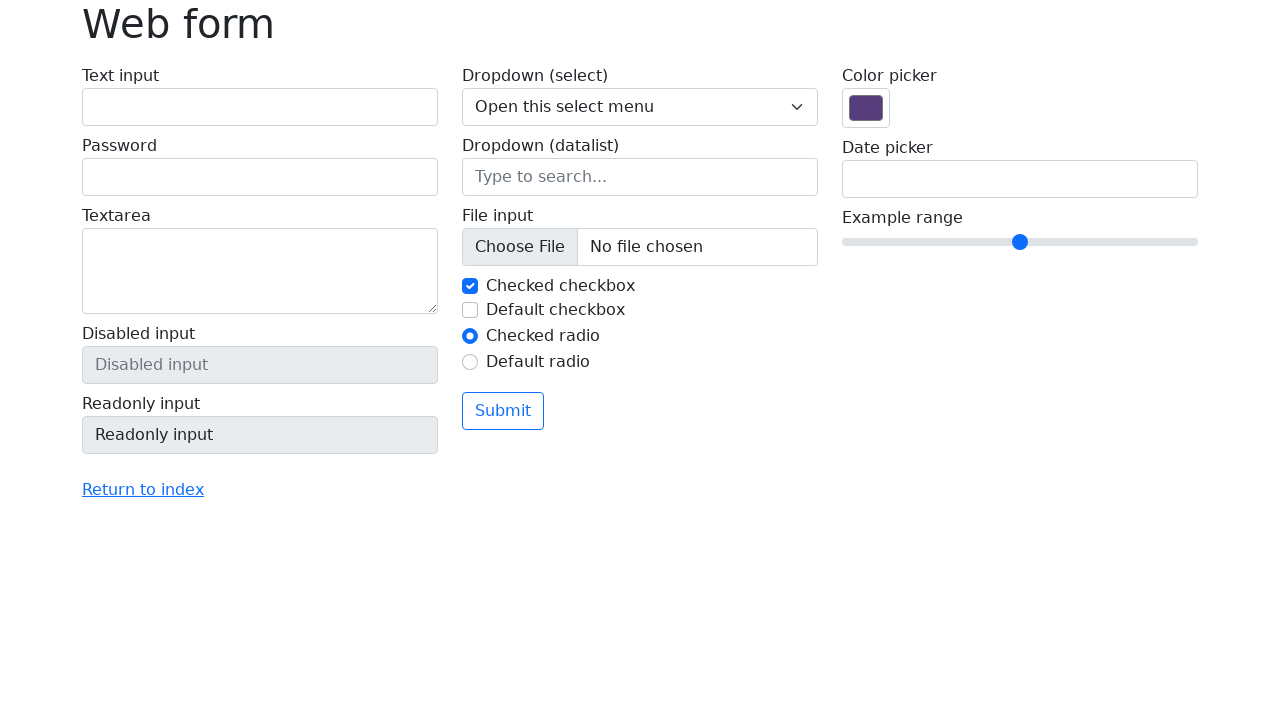

Clicked checkbox 2 at (470, 310) on #my-check-2
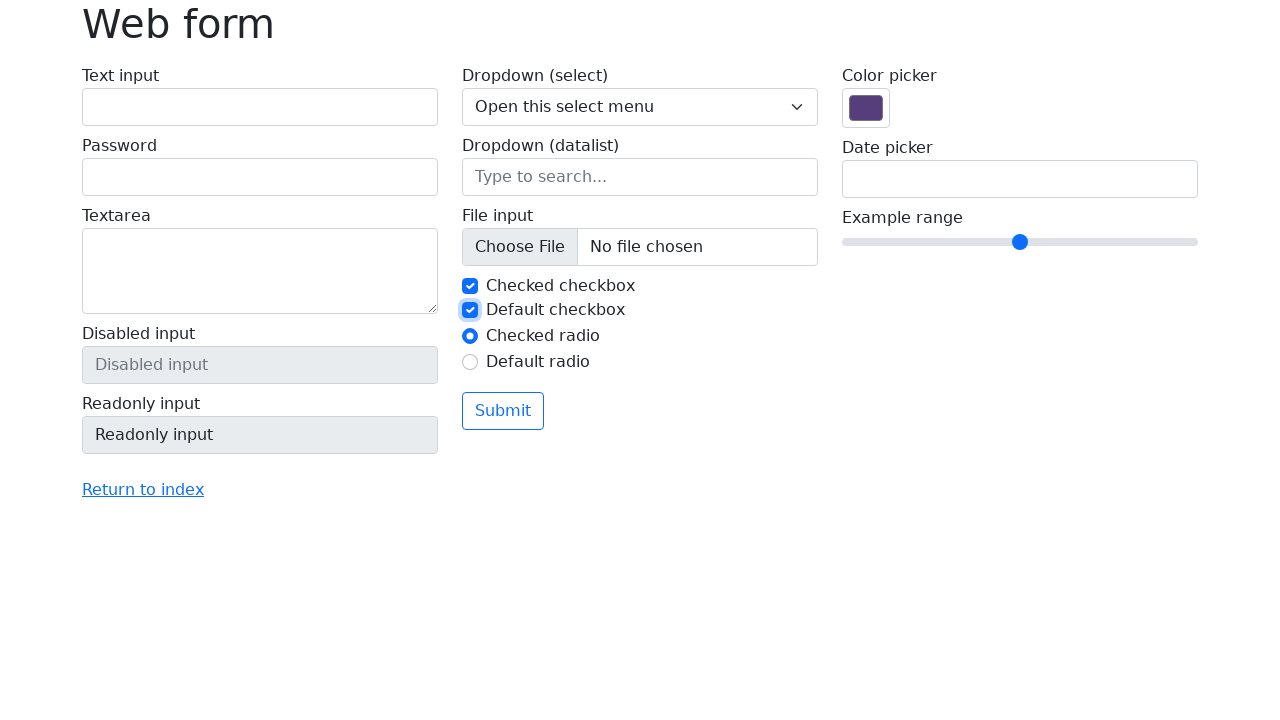

Clicked radio button 2 at (470, 362) on #my-radio-2
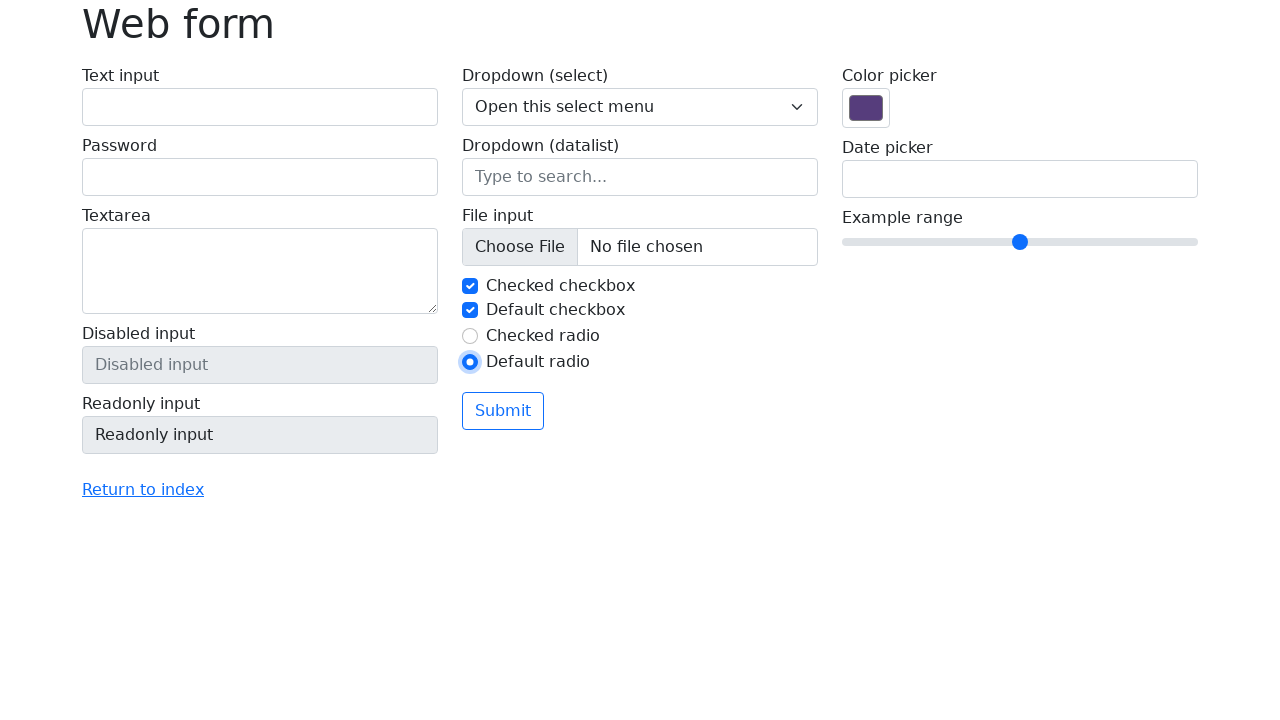

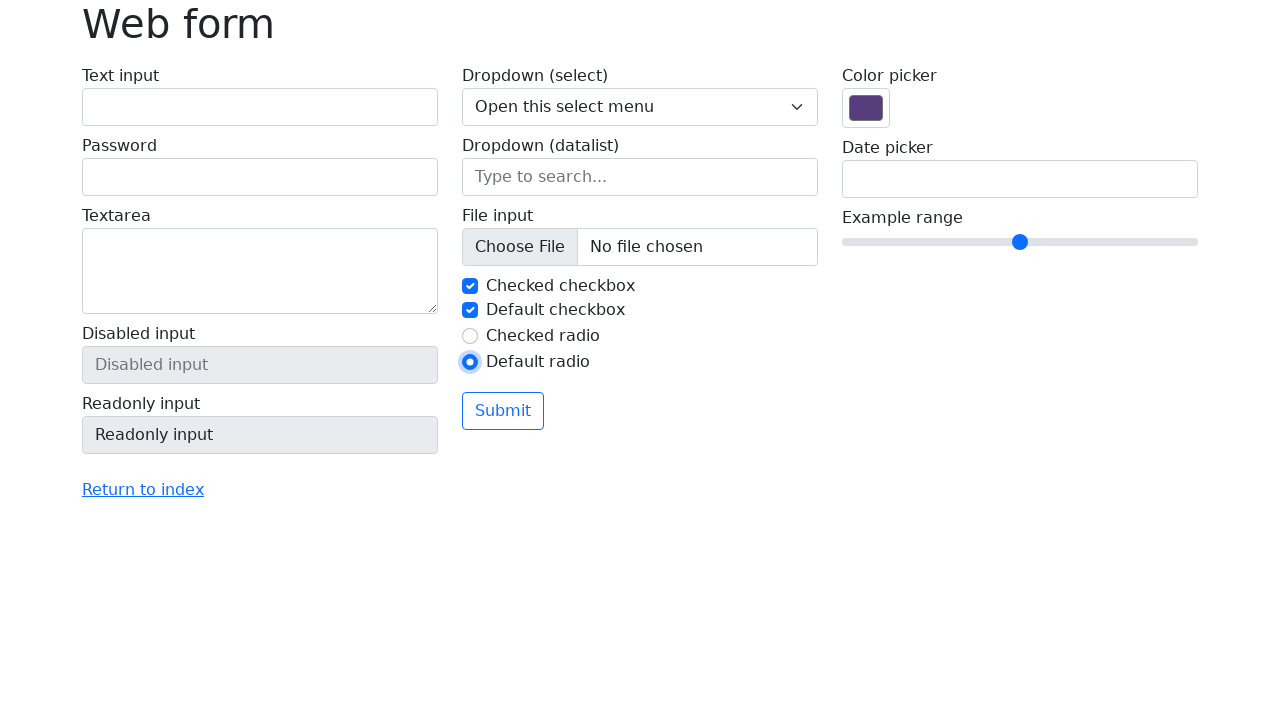